Tests that edits are cancelled when pressing Escape key

Starting URL: https://demo.playwright.dev/todomvc

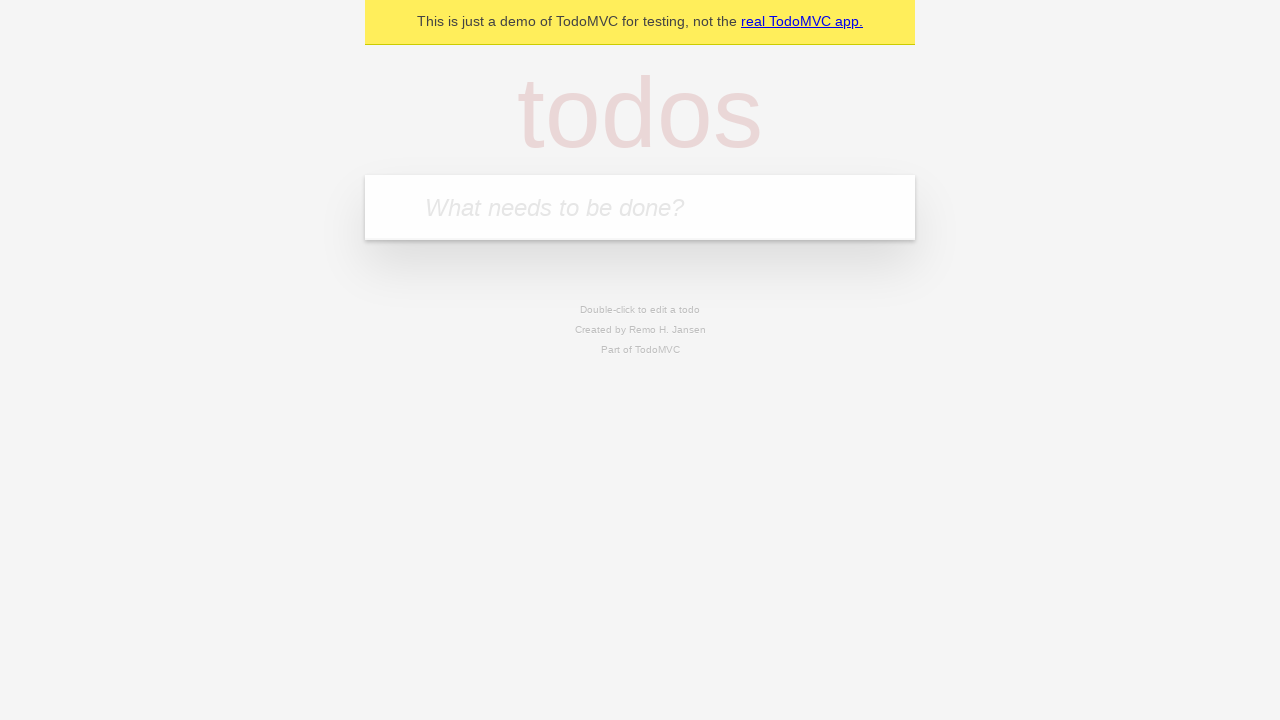

Filled todo input with 'buy some cheese' on internal:attr=[placeholder="What needs to be done?"i]
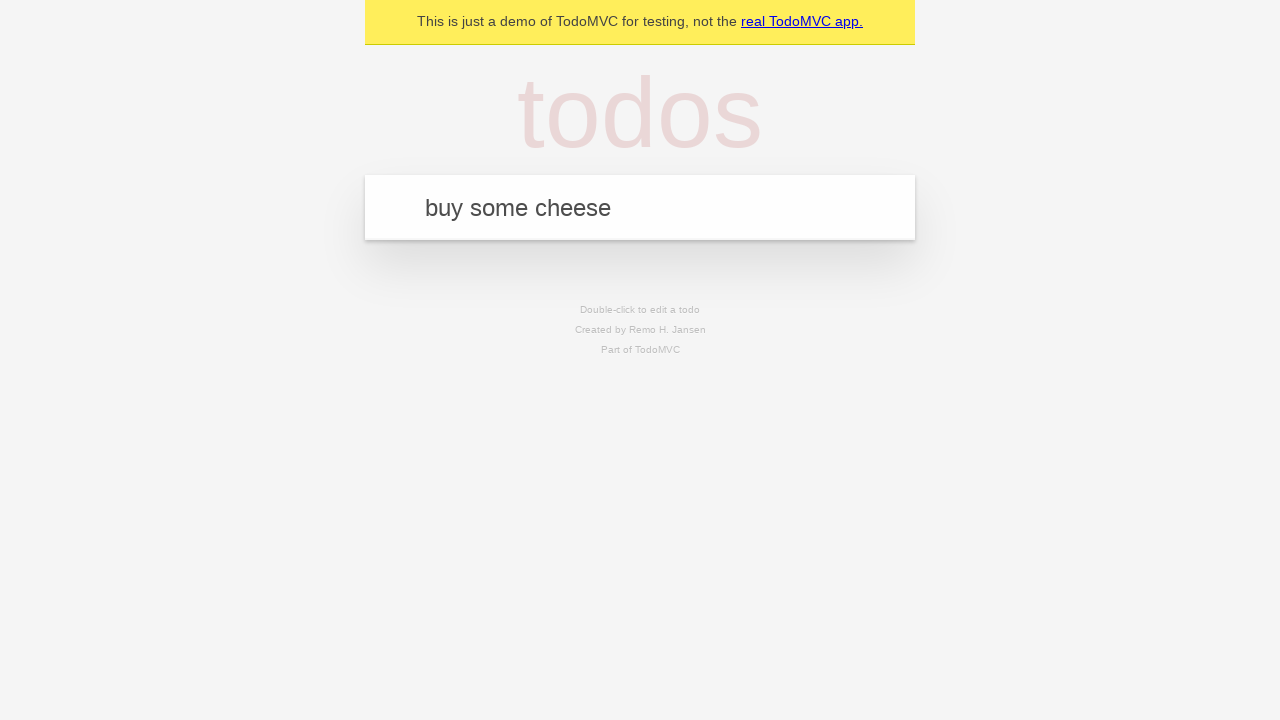

Pressed Enter to create first todo on internal:attr=[placeholder="What needs to be done?"i]
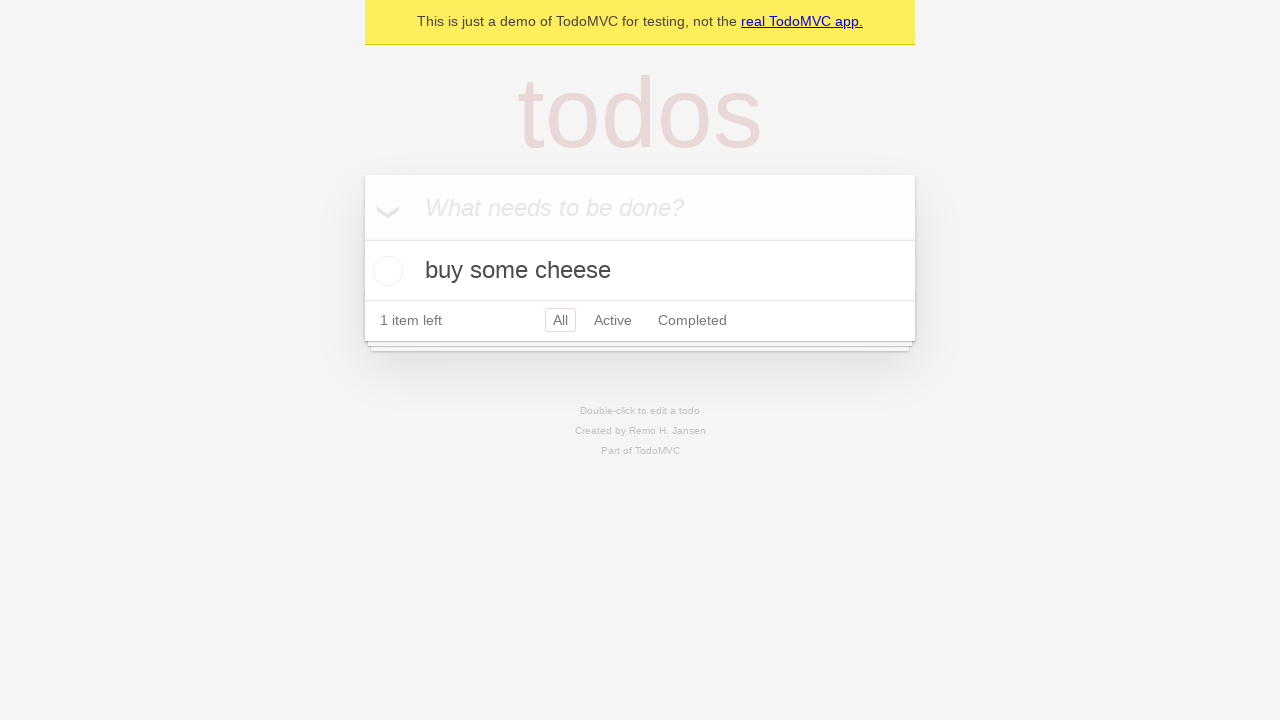

Filled todo input with 'feed the cat' on internal:attr=[placeholder="What needs to be done?"i]
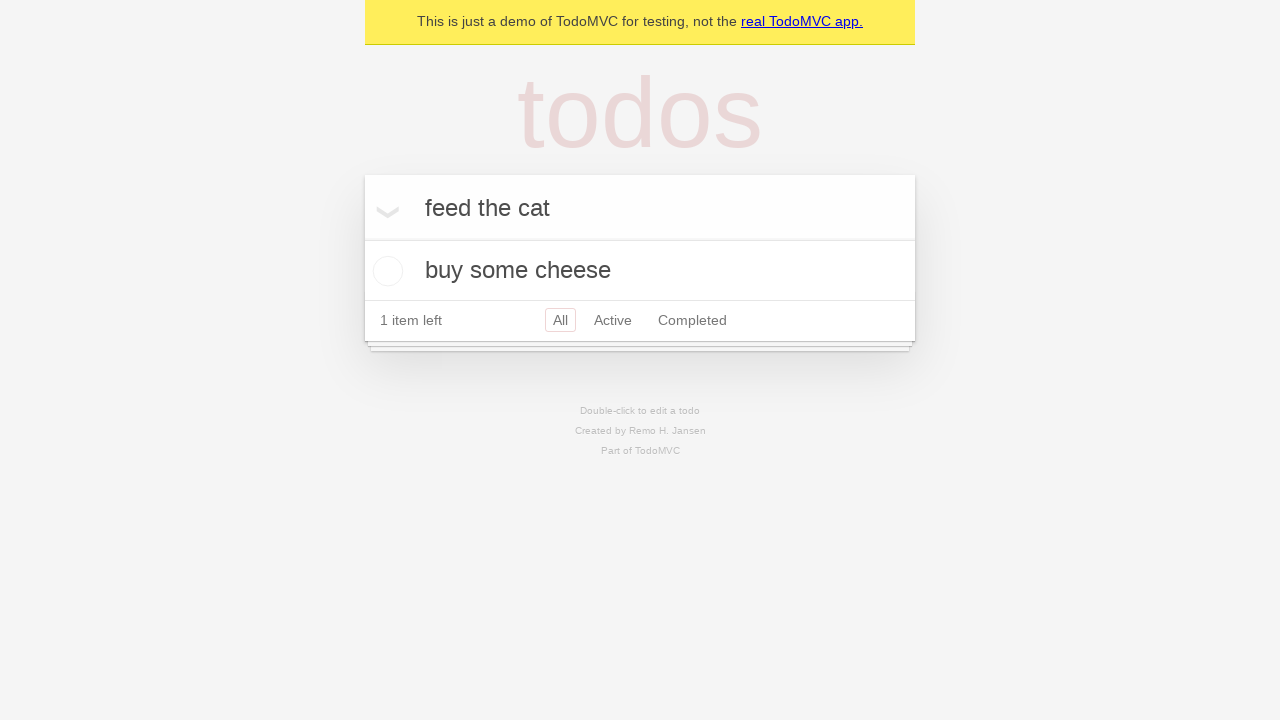

Pressed Enter to create second todo on internal:attr=[placeholder="What needs to be done?"i]
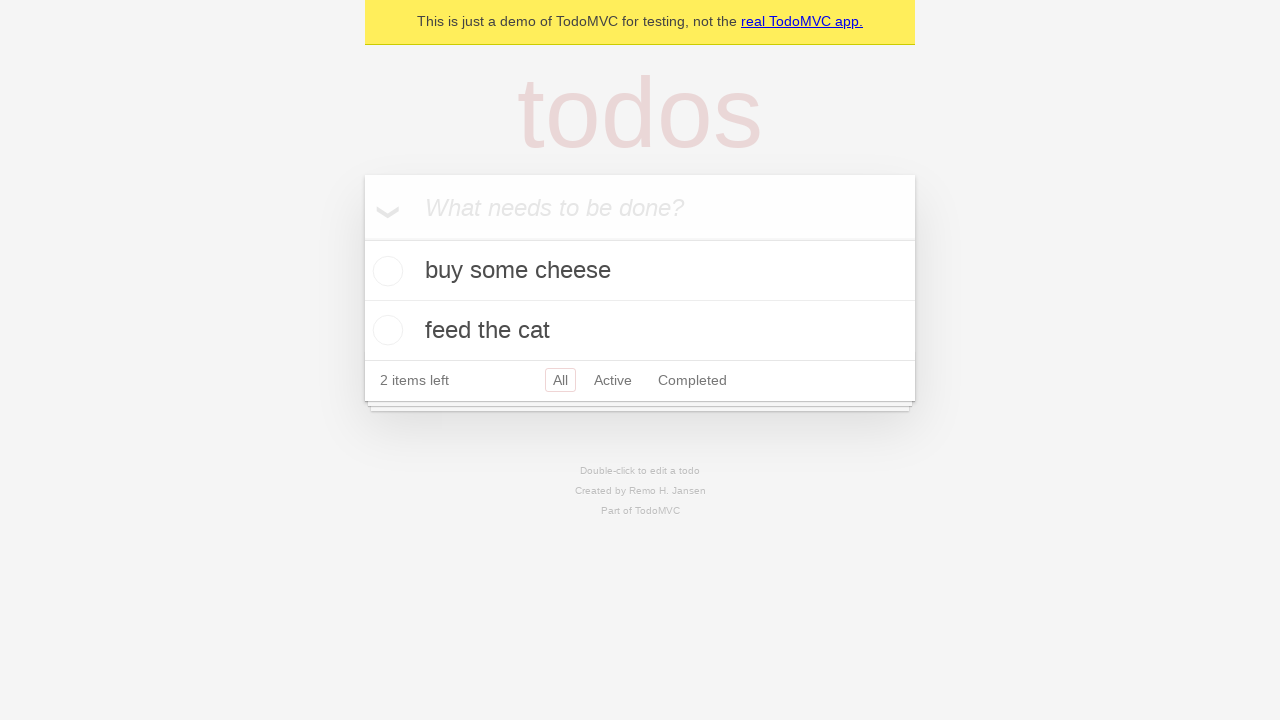

Filled todo input with 'book a doctors appointment' on internal:attr=[placeholder="What needs to be done?"i]
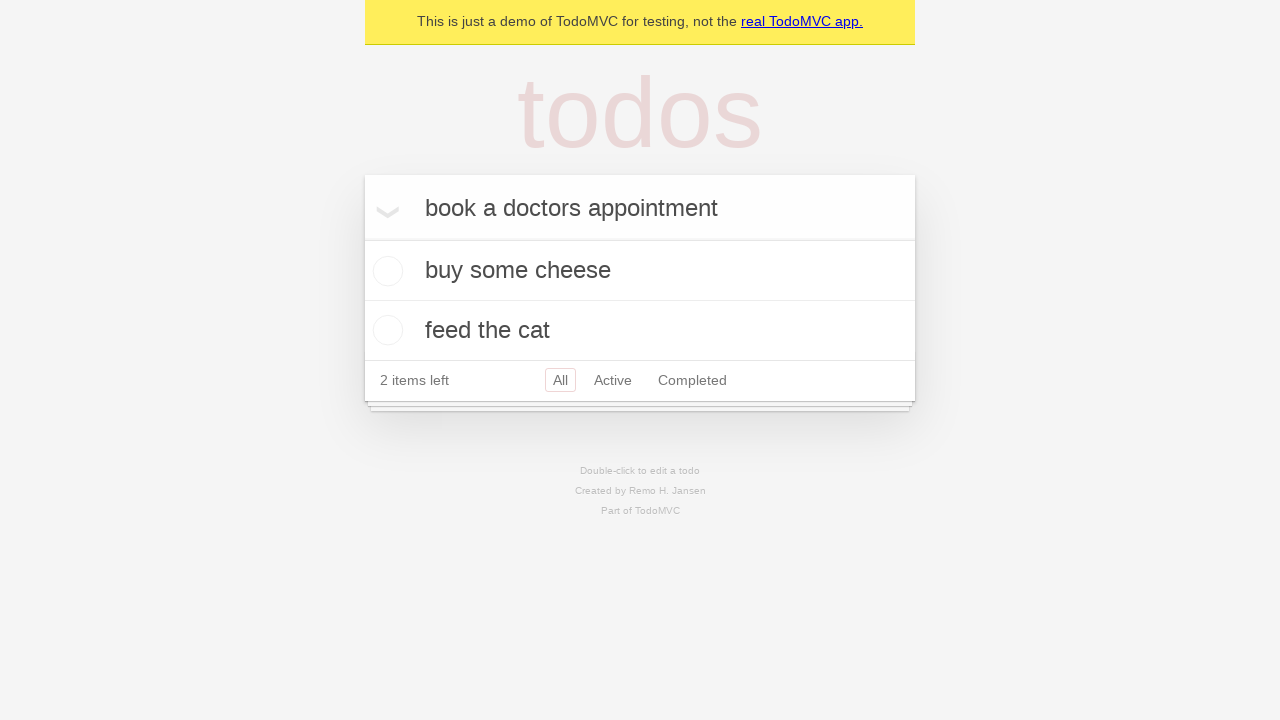

Pressed Enter to create third todo on internal:attr=[placeholder="What needs to be done?"i]
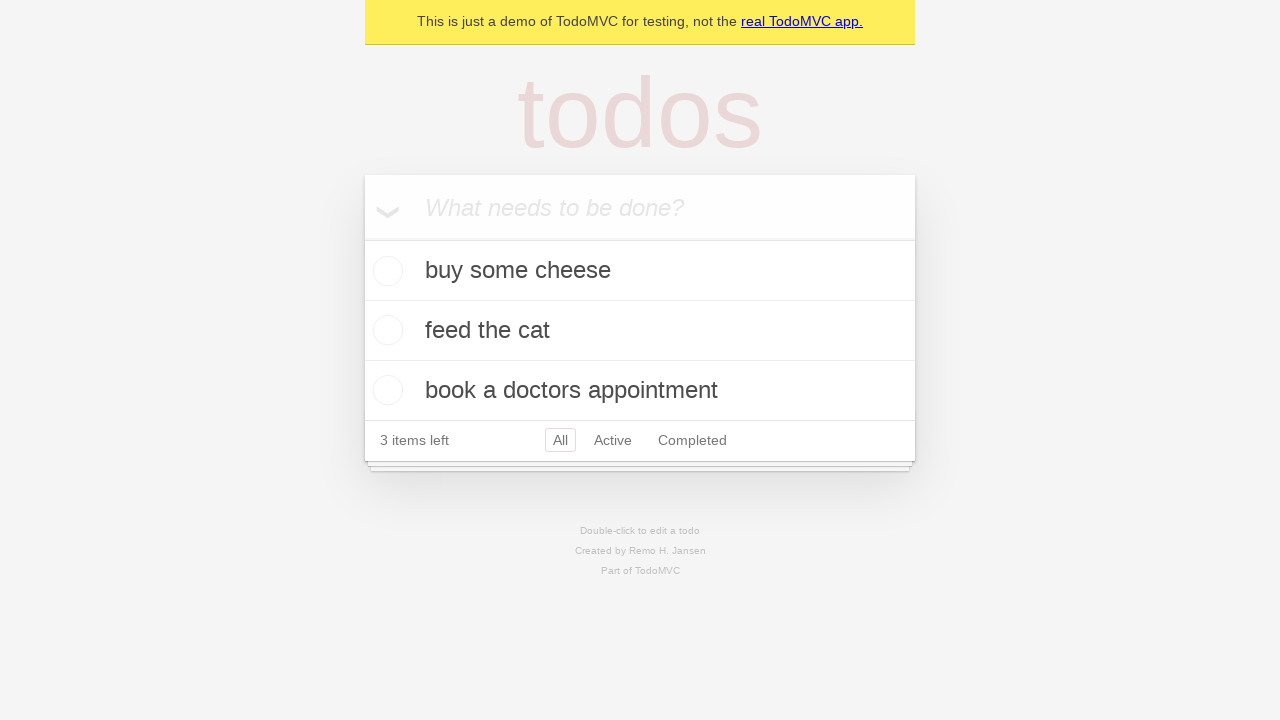

Double-clicked second todo to enter edit mode at (640, 331) on internal:testid=[data-testid="todo-item"s] >> nth=1
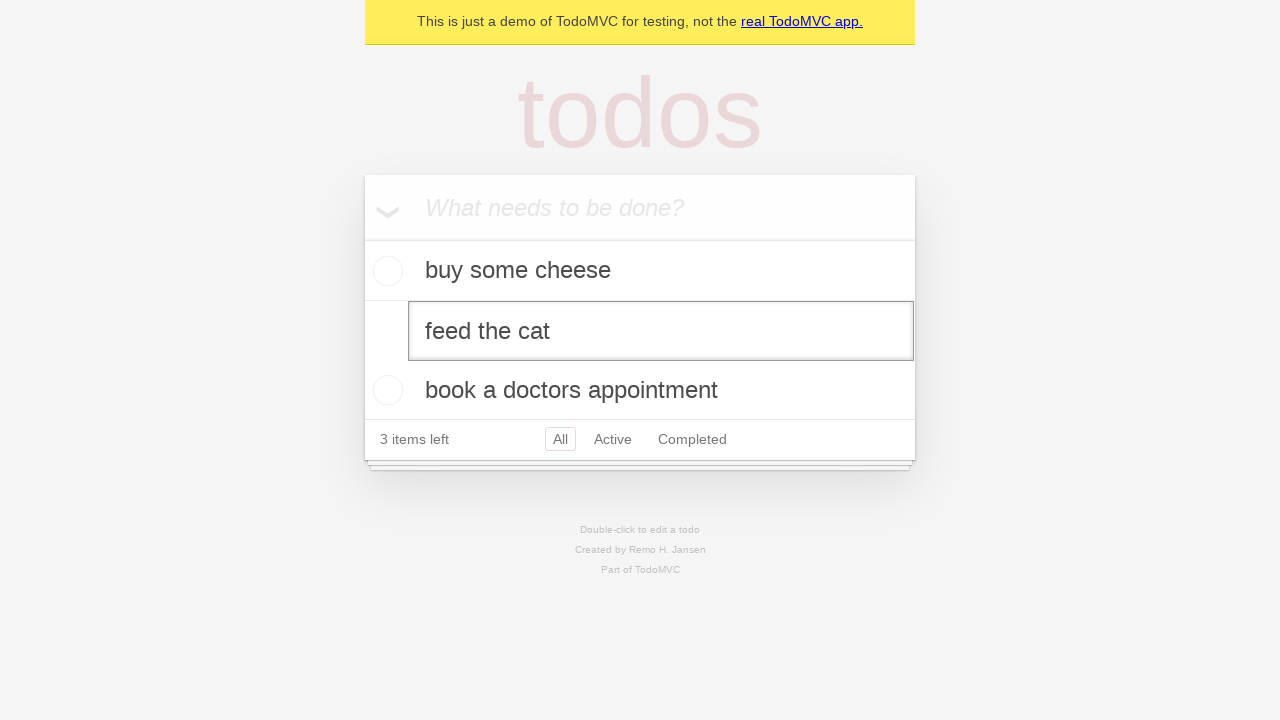

Filled edit field with 'buy some sausages' on internal:testid=[data-testid="todo-item"s] >> nth=1 >> internal:role=textbox[nam
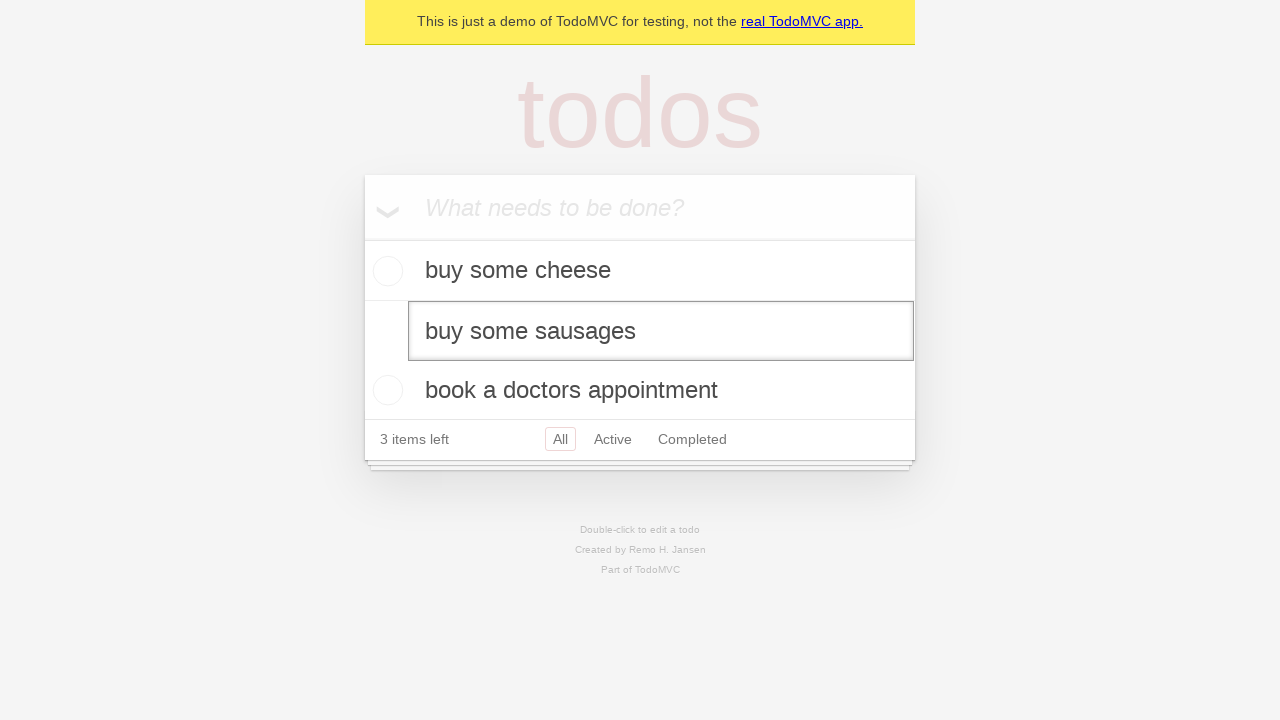

Pressed Escape to cancel edit changes on internal:testid=[data-testid="todo-item"s] >> nth=1 >> internal:role=textbox[nam
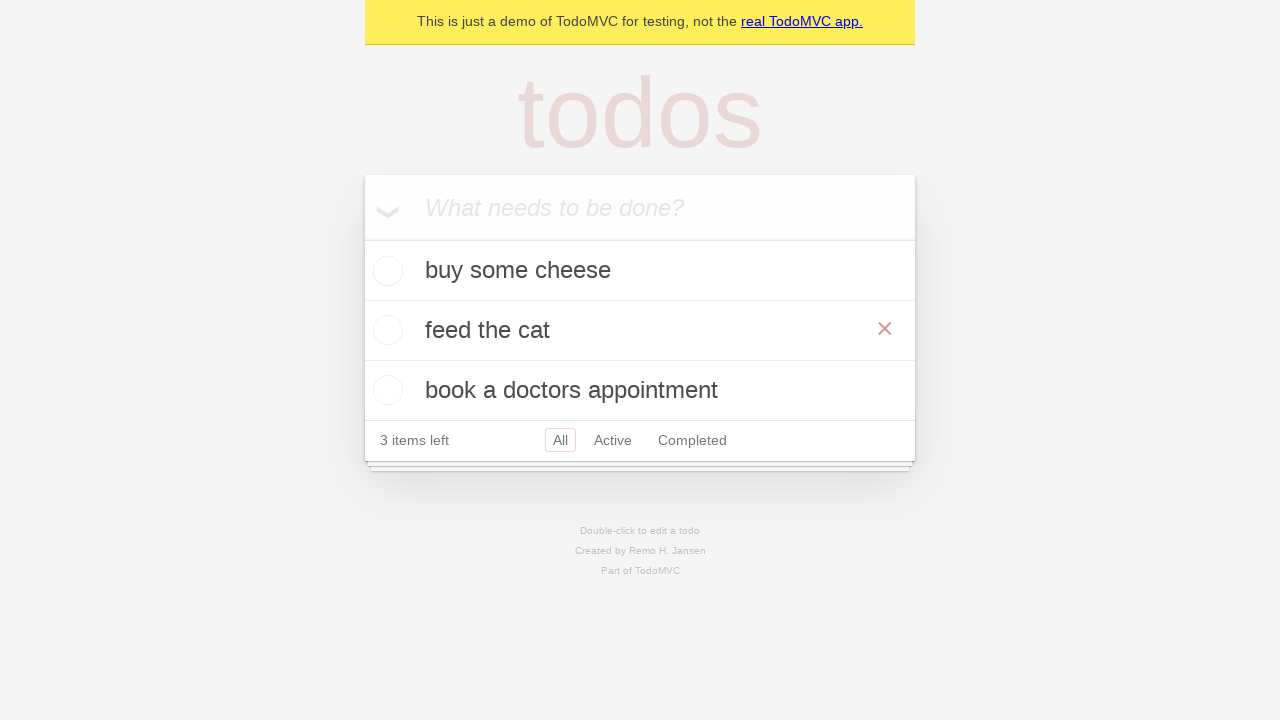

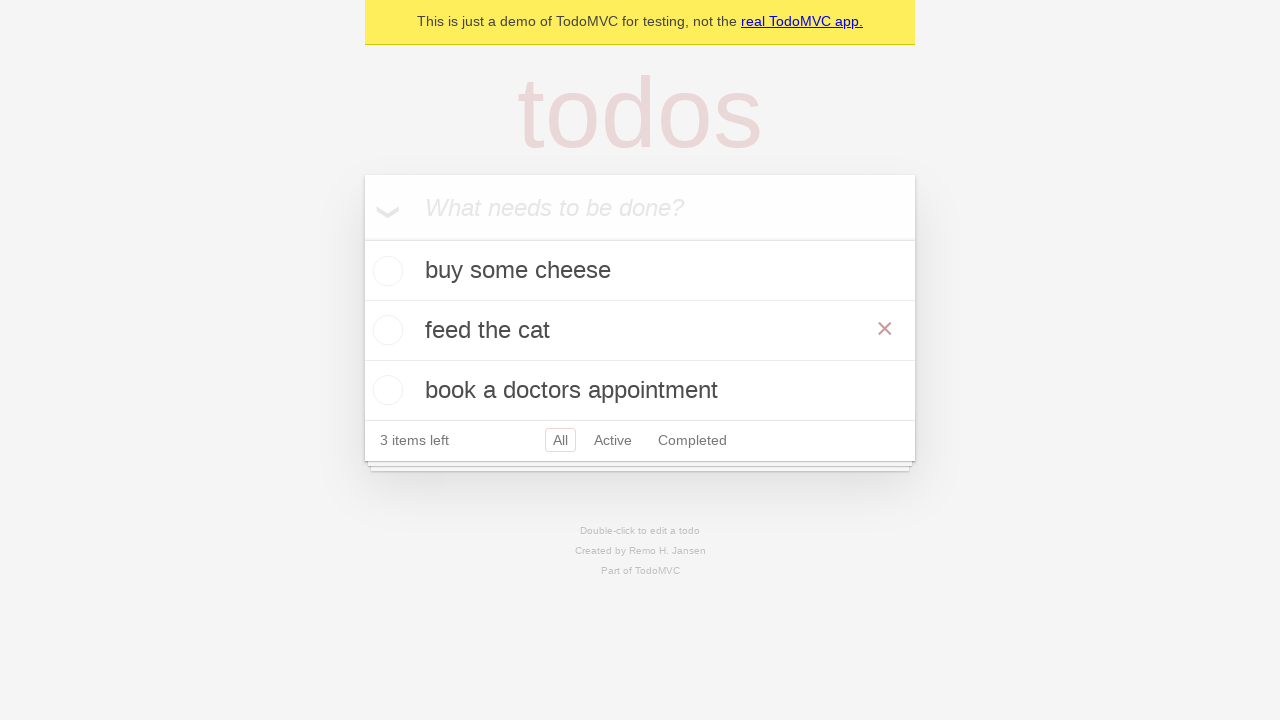